Tests drag and drop functionality by dragging element A to element B's position.

Starting URL: http://the-internet.herokuapp.com/drag_and_drop

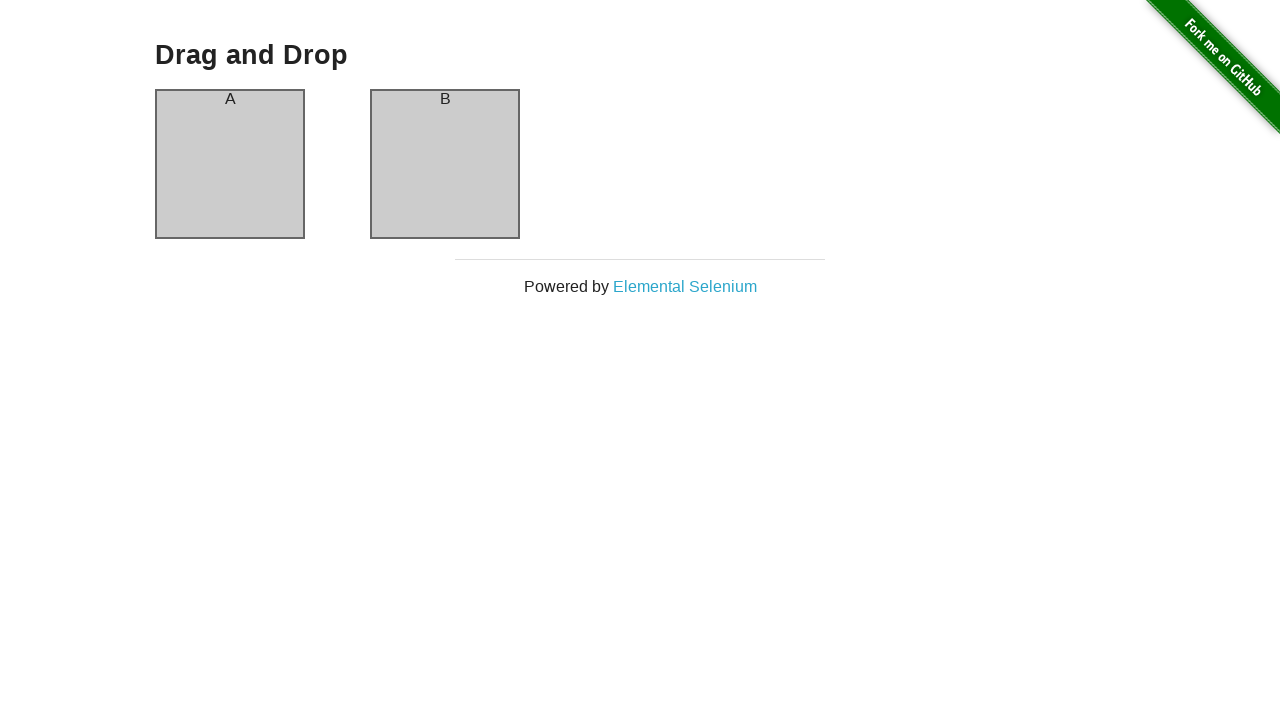

Waited for column A element to be available
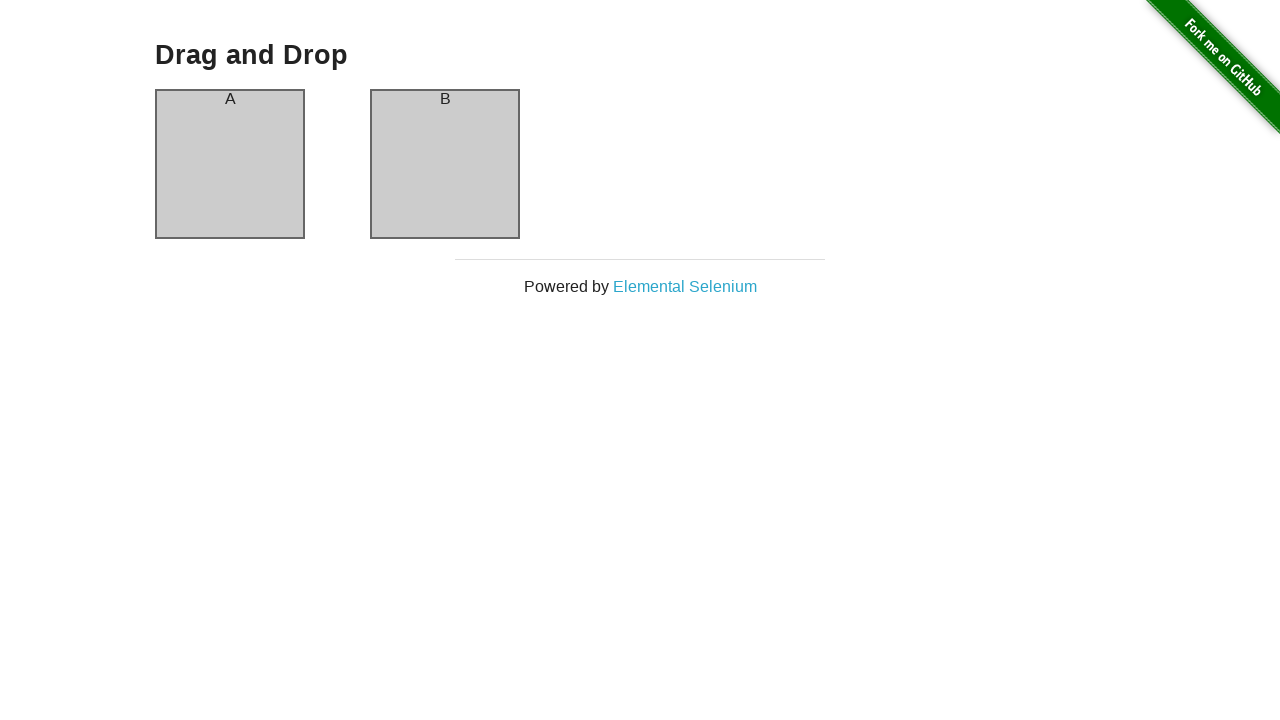

Waited for column B element to be available
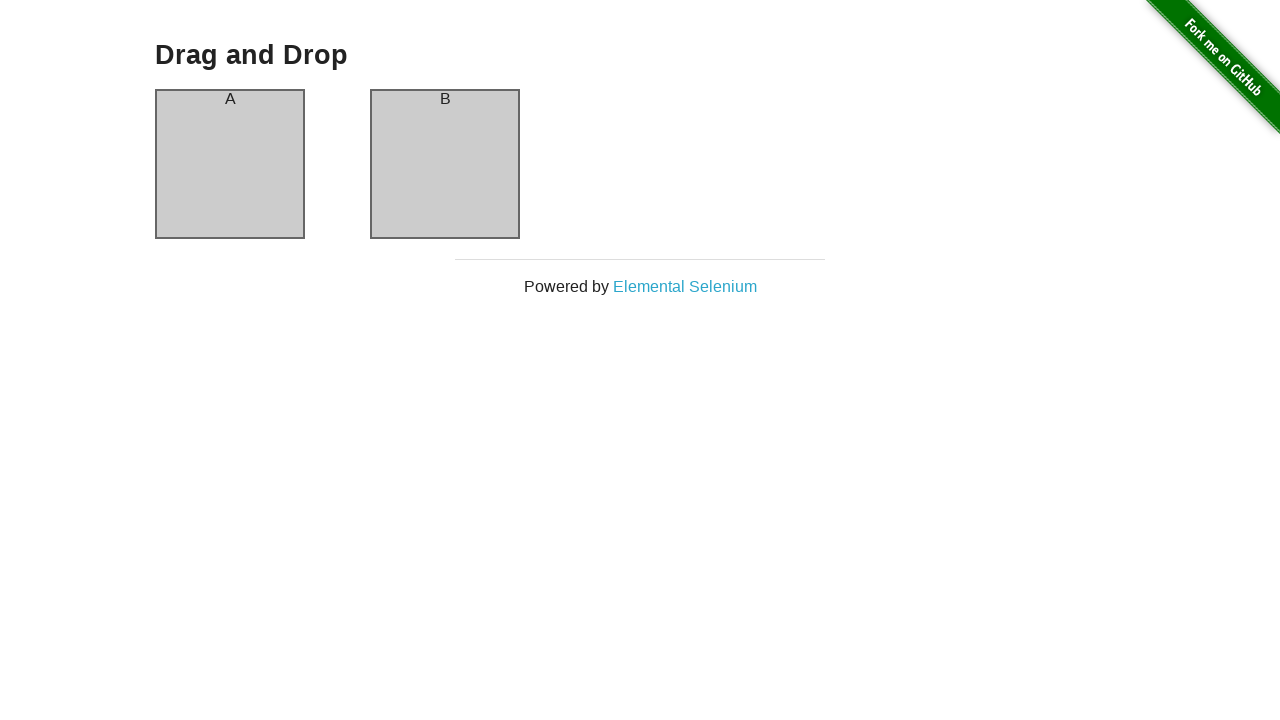

Dragged element A to element B's position at (445, 164)
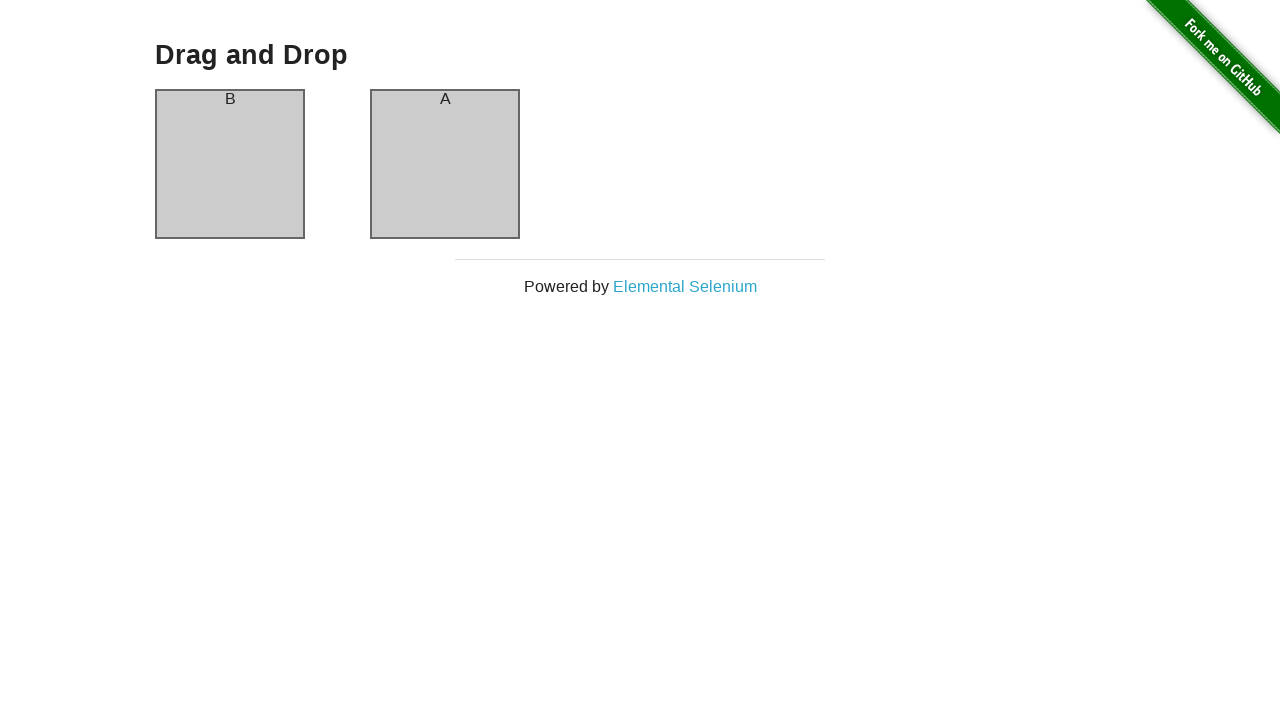

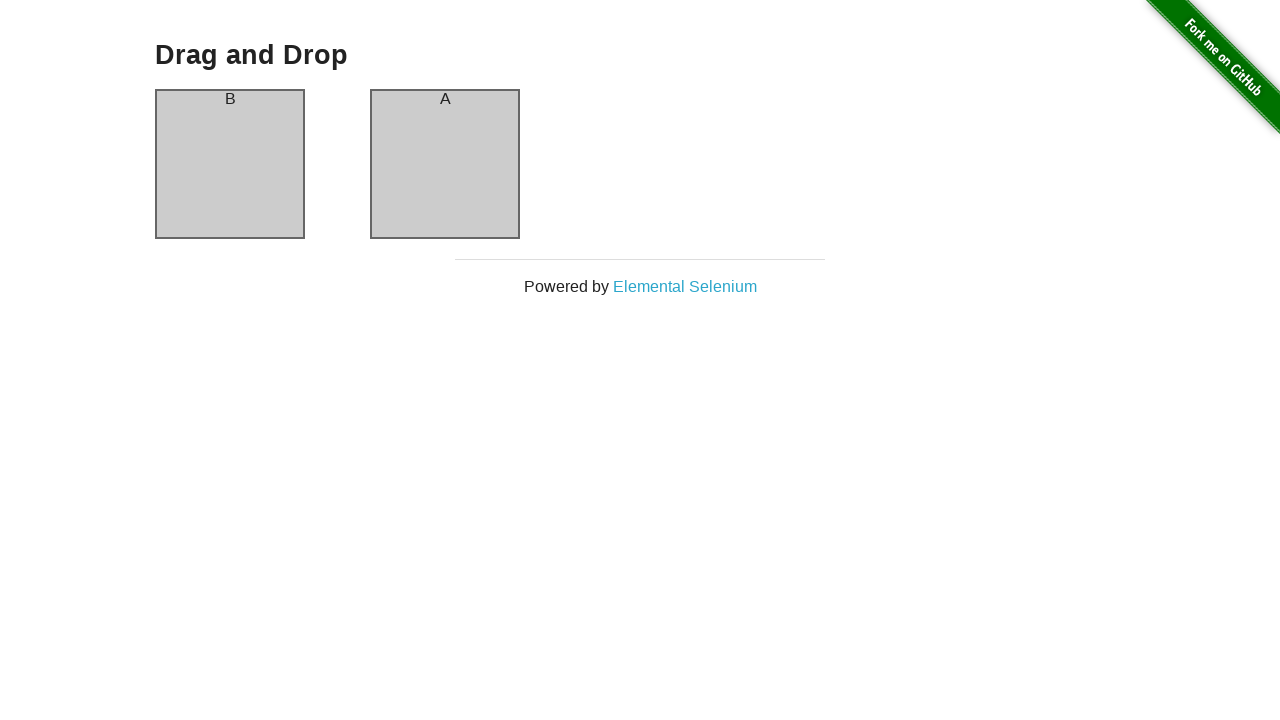